Navigates to the Selenium downloads page and clicks on the Blog link in the navigation

Starting URL: https://www.selenium.dev/downloads/

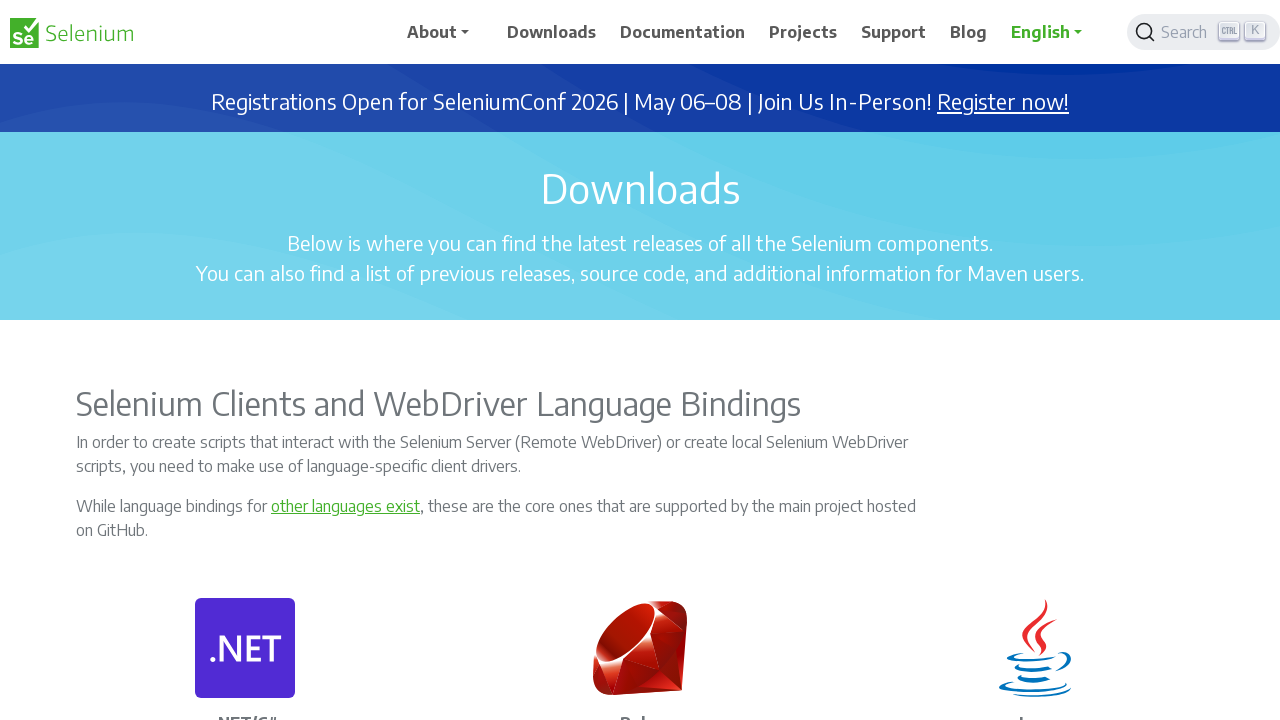

Navigated to Selenium downloads page
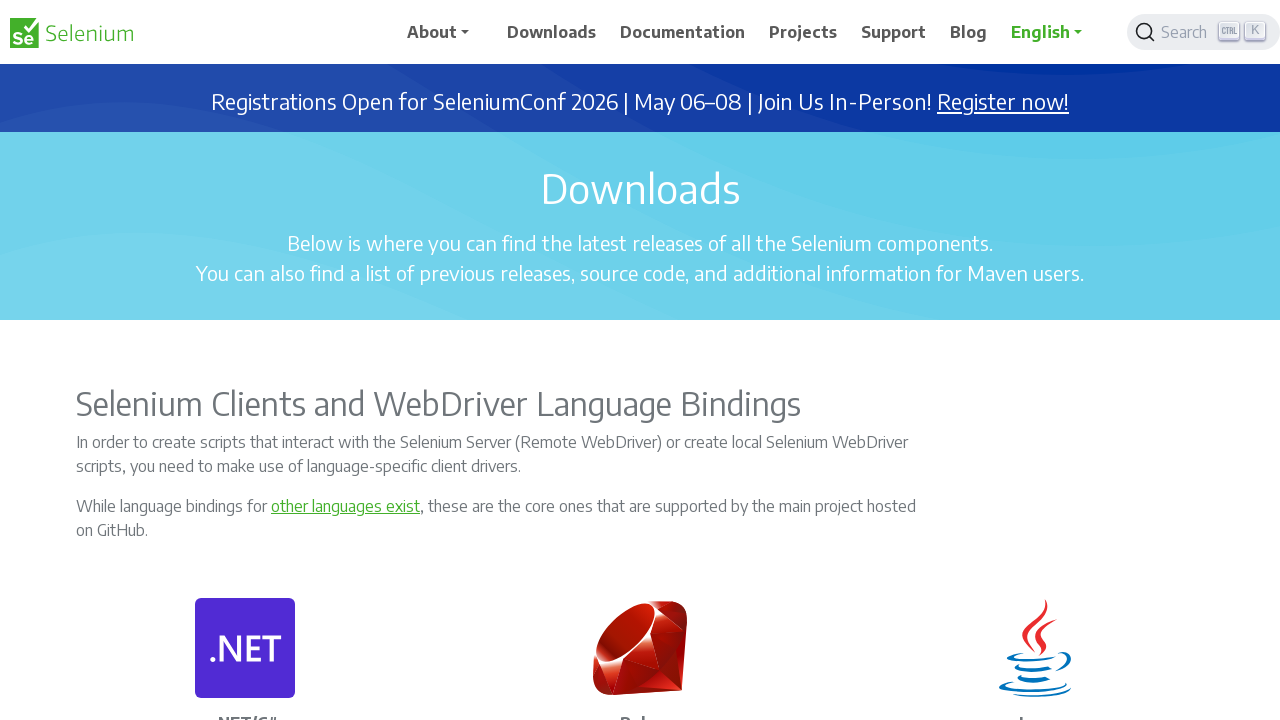

Clicked on the Blog link in the navigation at (969, 32) on text=Blog
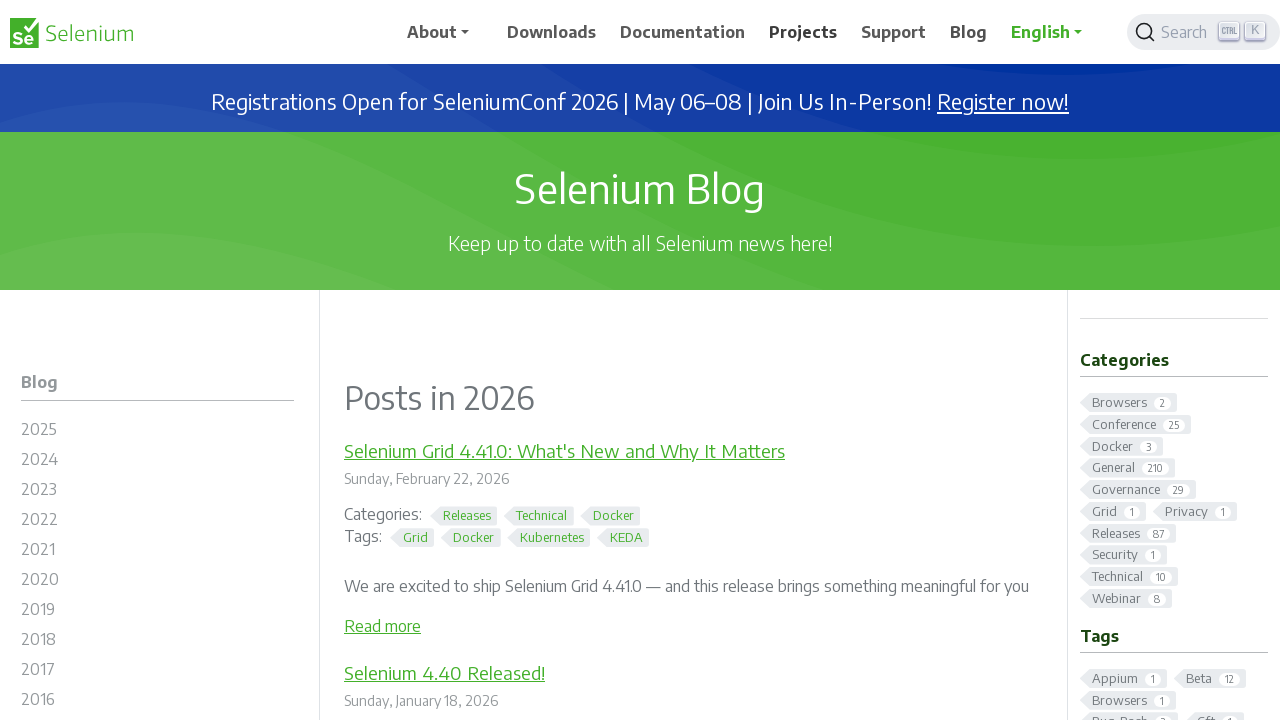

Blog page loaded successfully
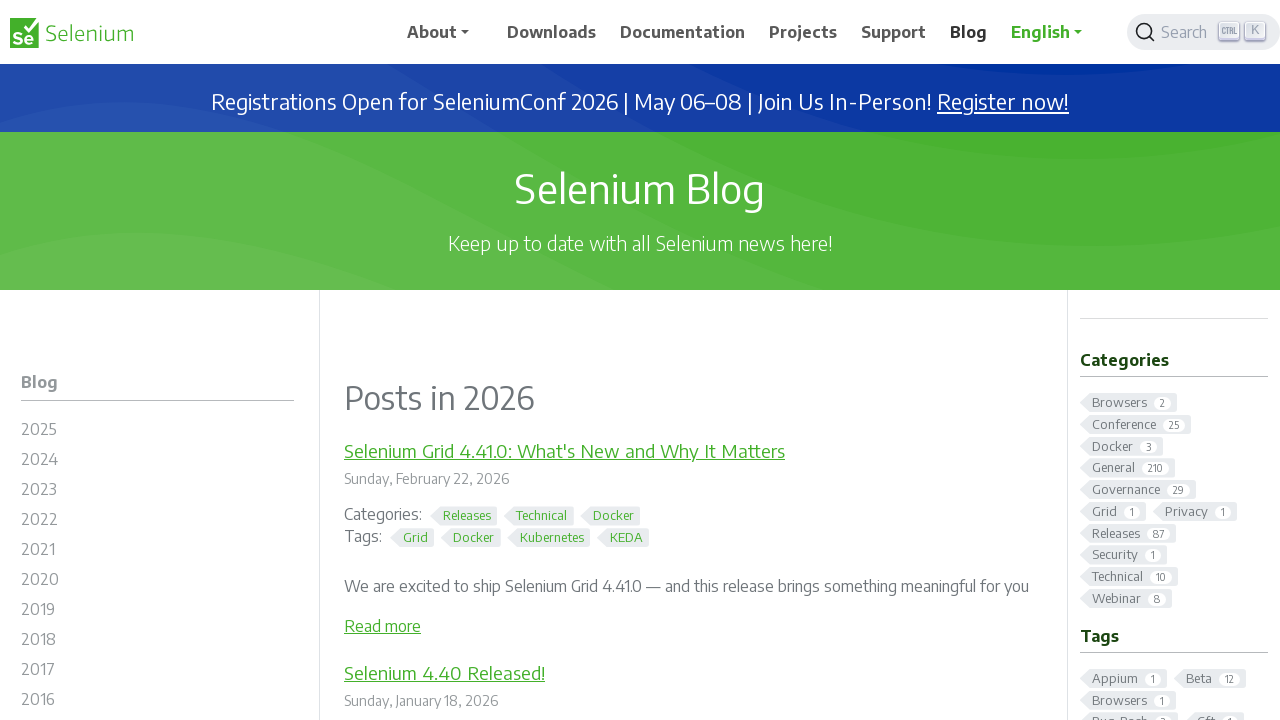

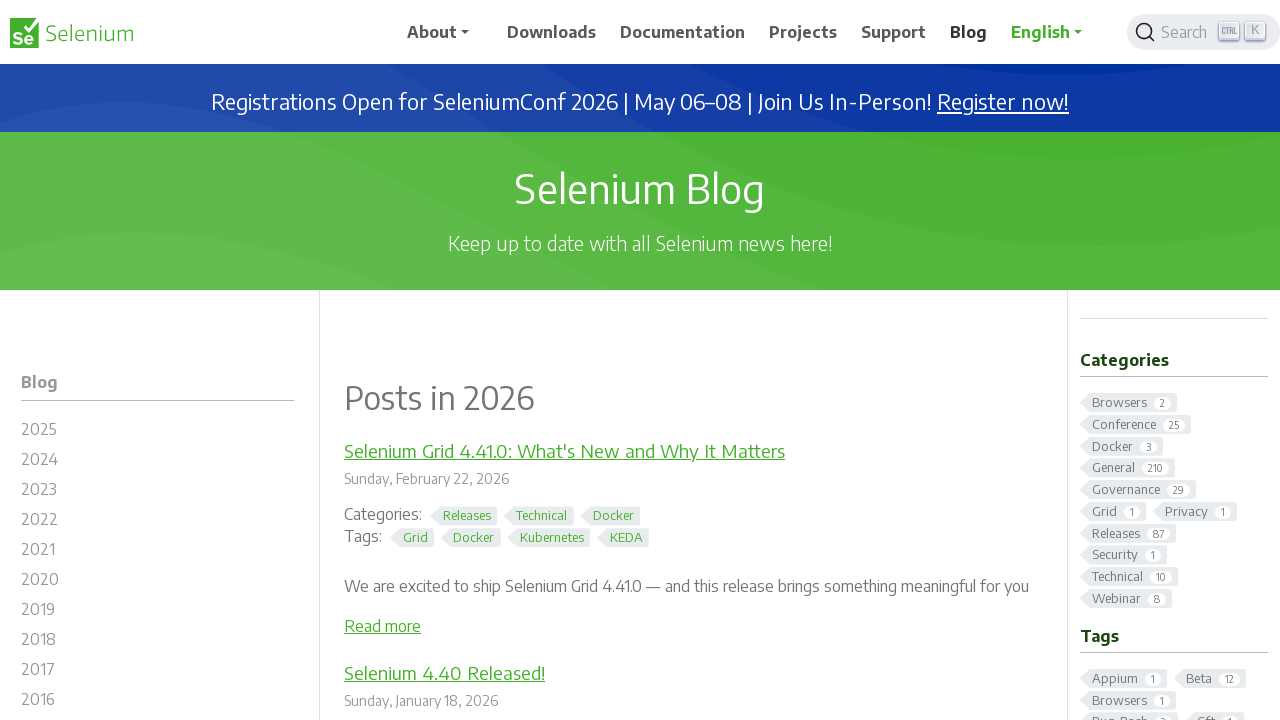